Tests adding a product to cart and verifying the item count and price displayed in the cart menu

Starting URL: http://practice.automationtesting.in/

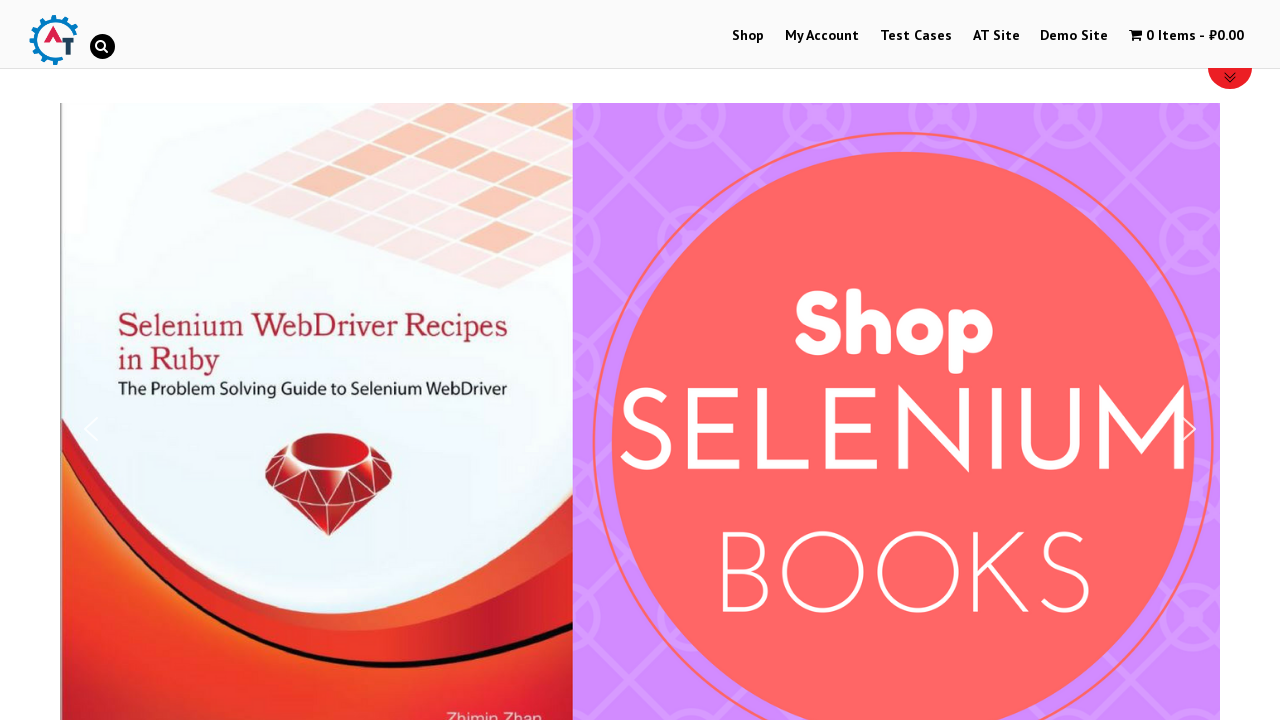

Clicked on shop menu item at (748, 36) on #menu-item-40>a
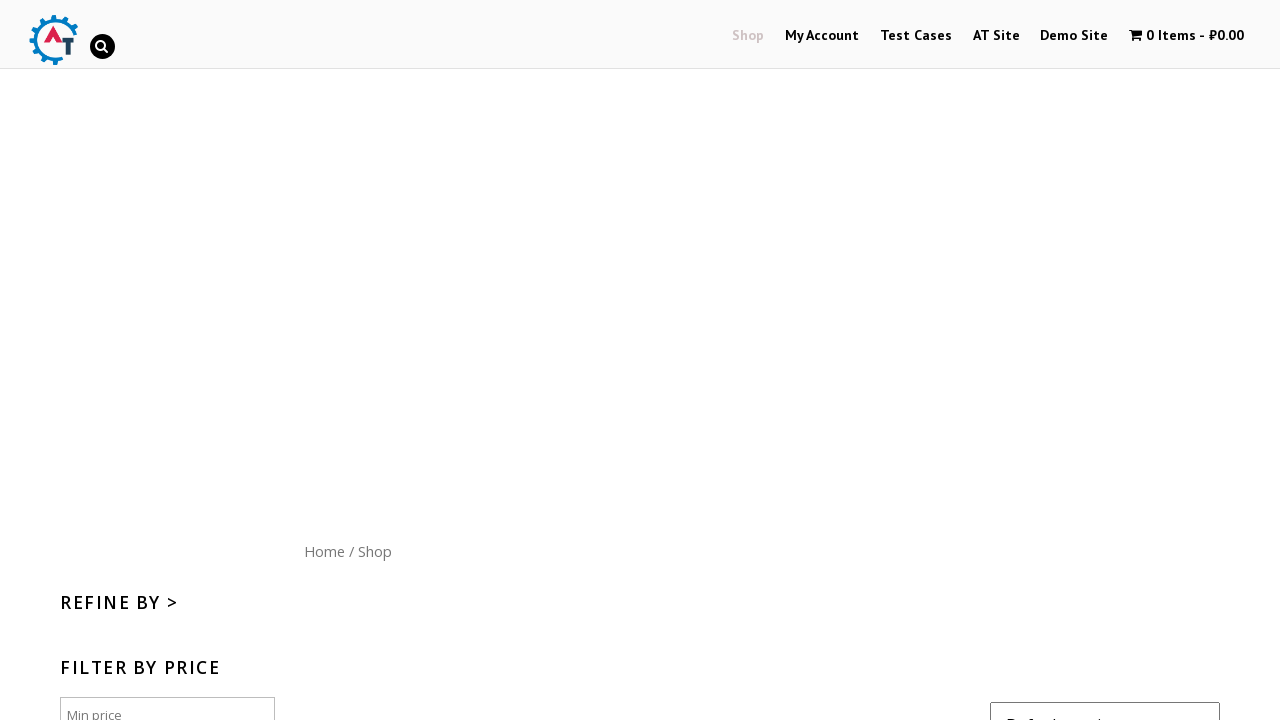

Clicked add to cart button for HTML5 Forms book at (1115, 361) on .post-182 a:nth-child(2)
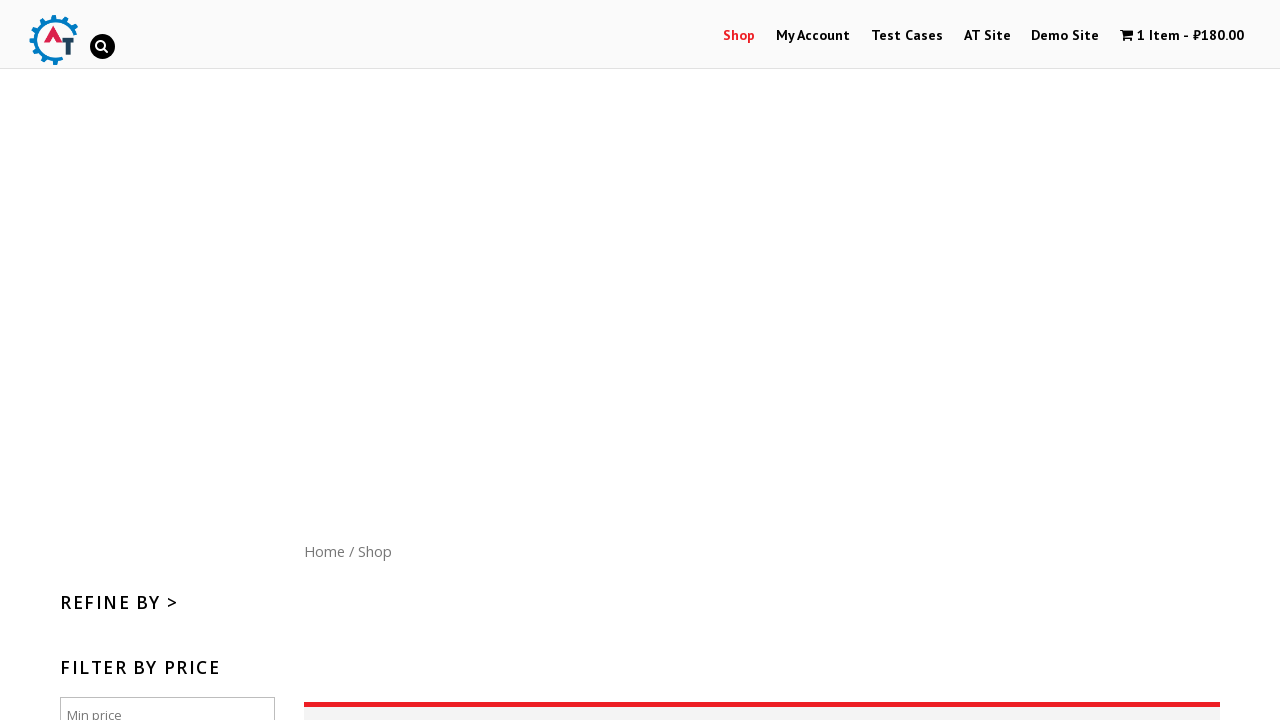

Verified cart displays 1 item
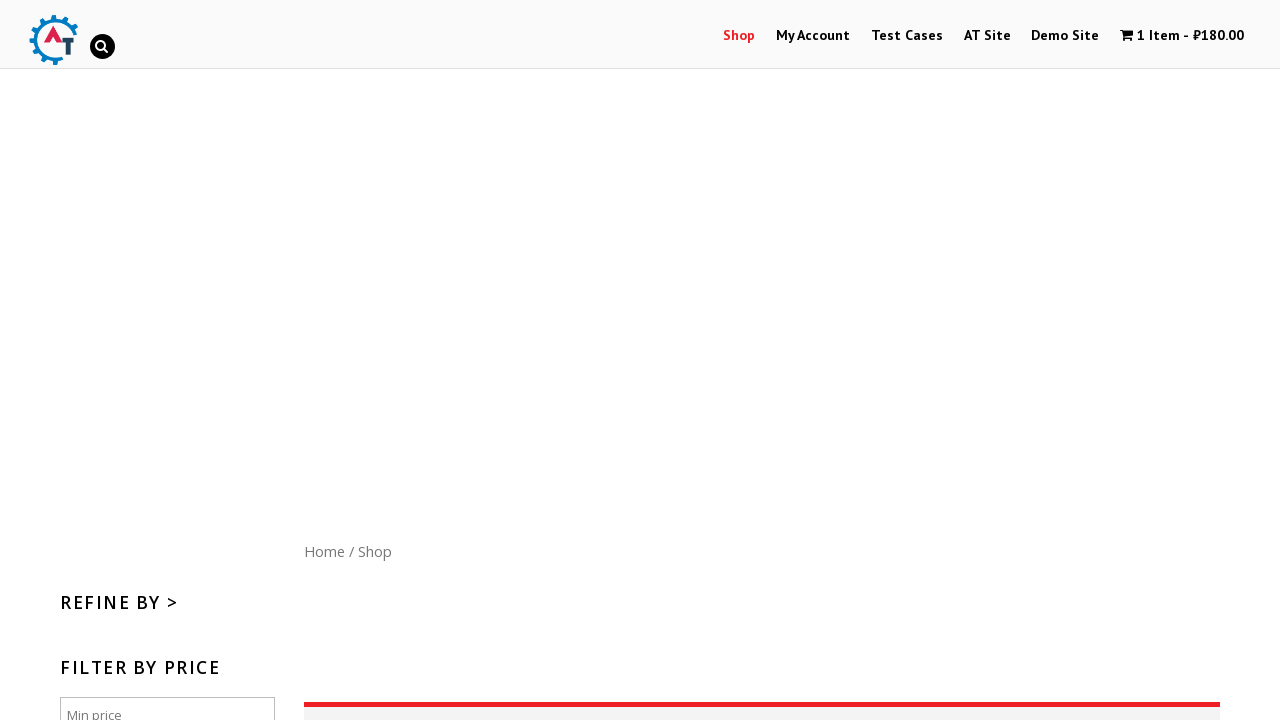

Verified cart price displays ₹180.00
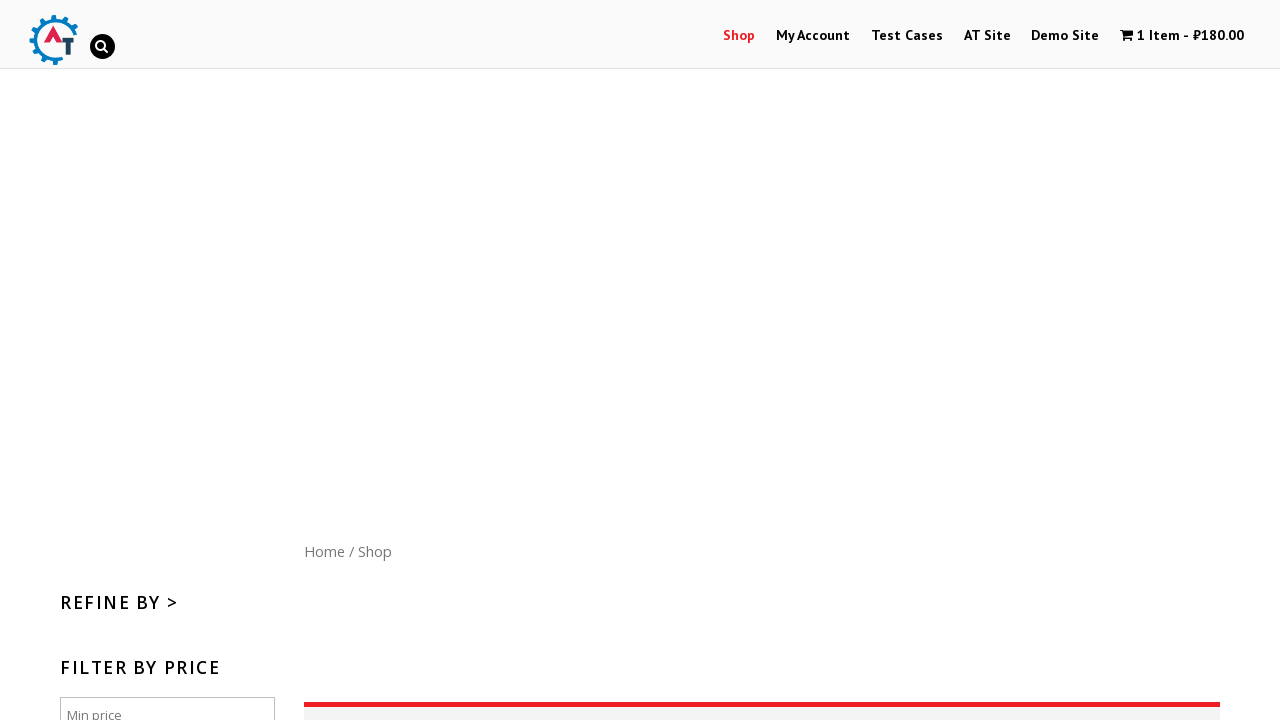

Clicked on cart menu to view cart details at (1182, 36) on .wpmenucart-contents
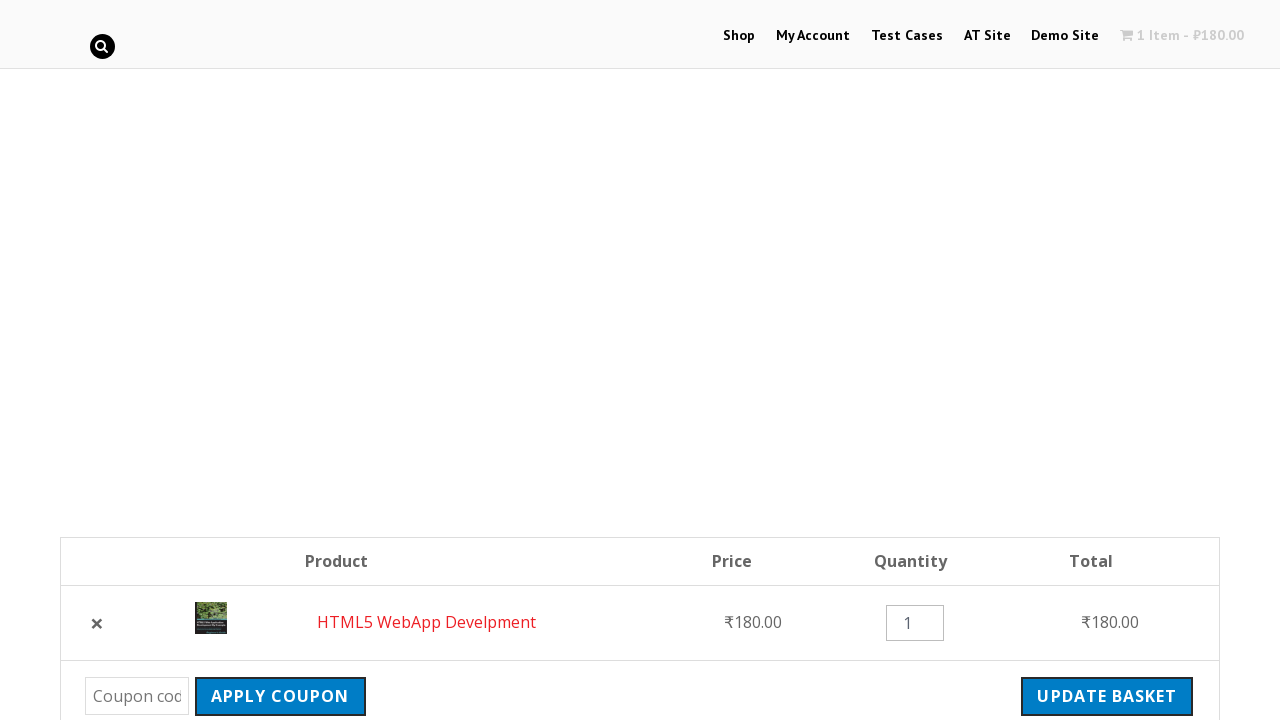

Cart subtotal is now visible
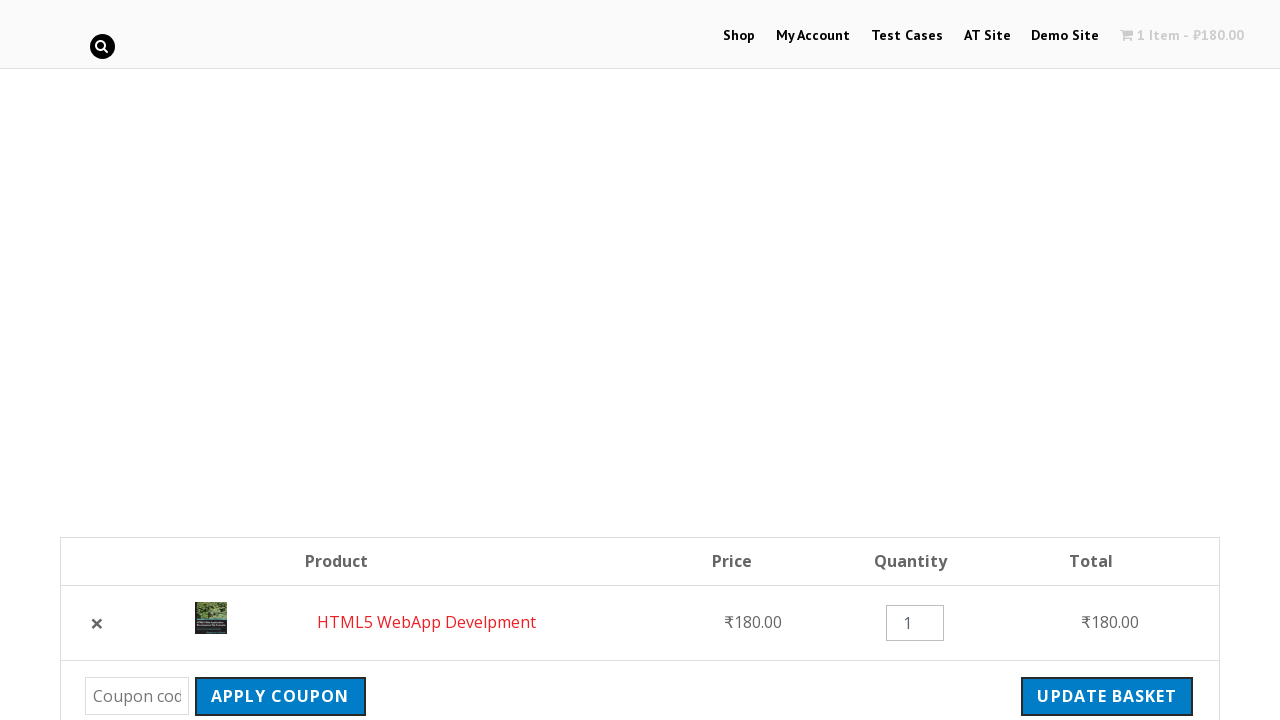

Cart order total is now visible
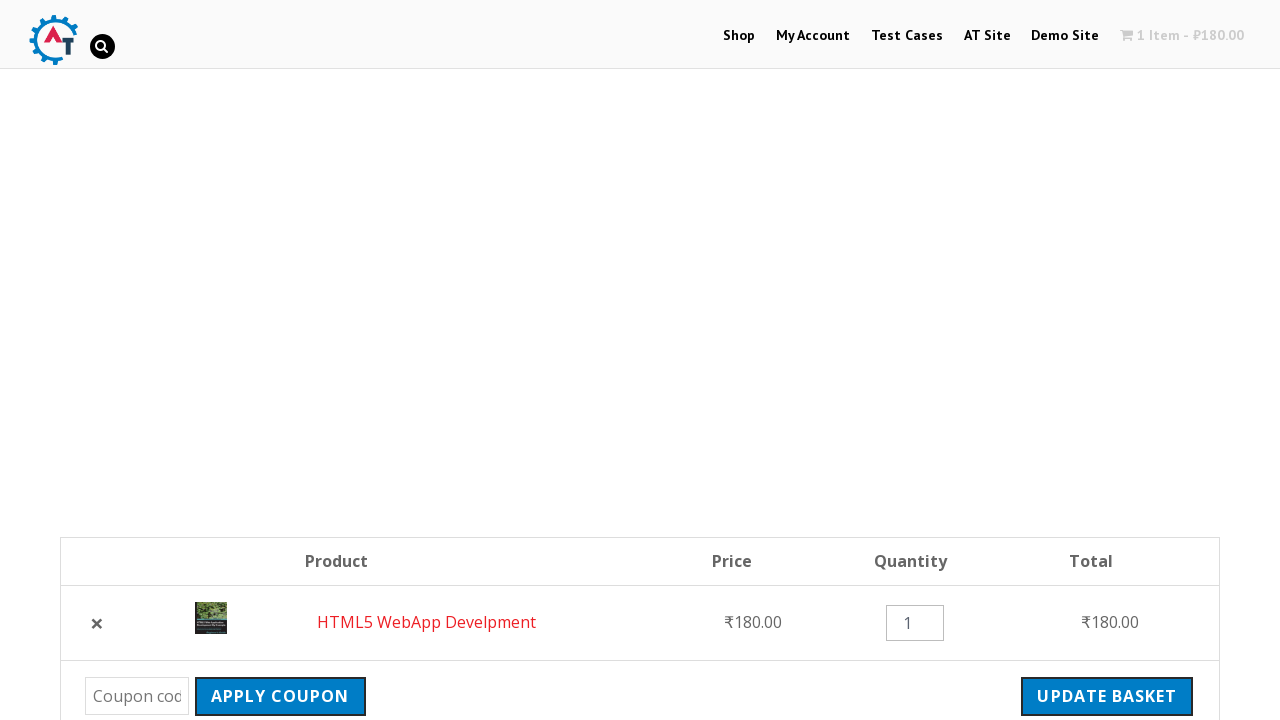

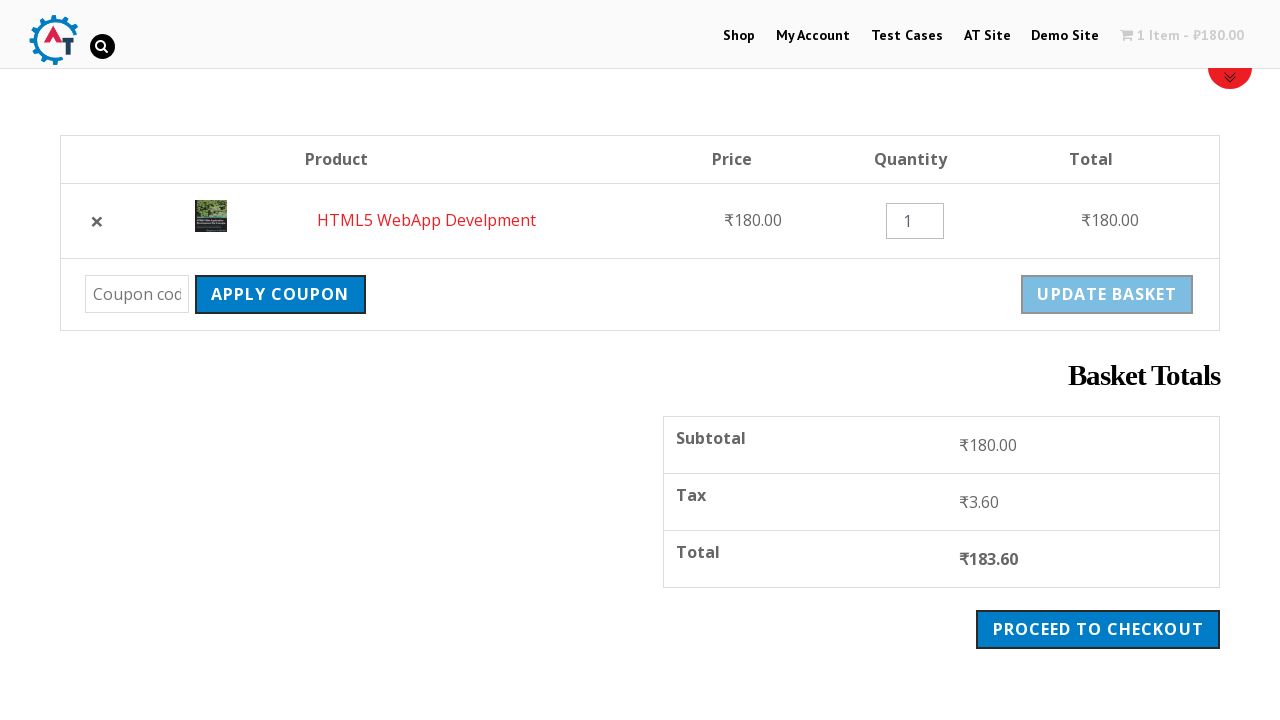